Automates a cultivated gene SNP search task by selecting crop type, radio button options, dropdown values, entering a gene ID, and submitting the search form

Starting URL: https://cegresources.icrisat.org/cicerseq/?page_id=3605

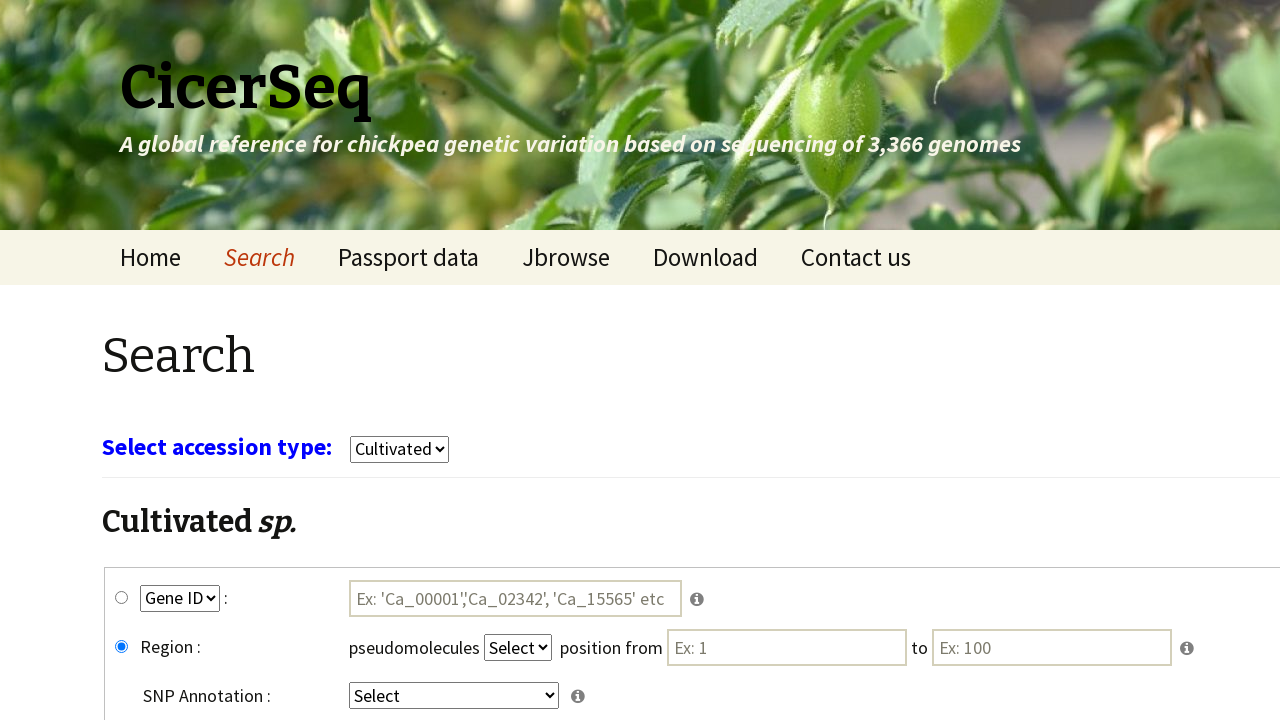

Waited 3 seconds for page to load
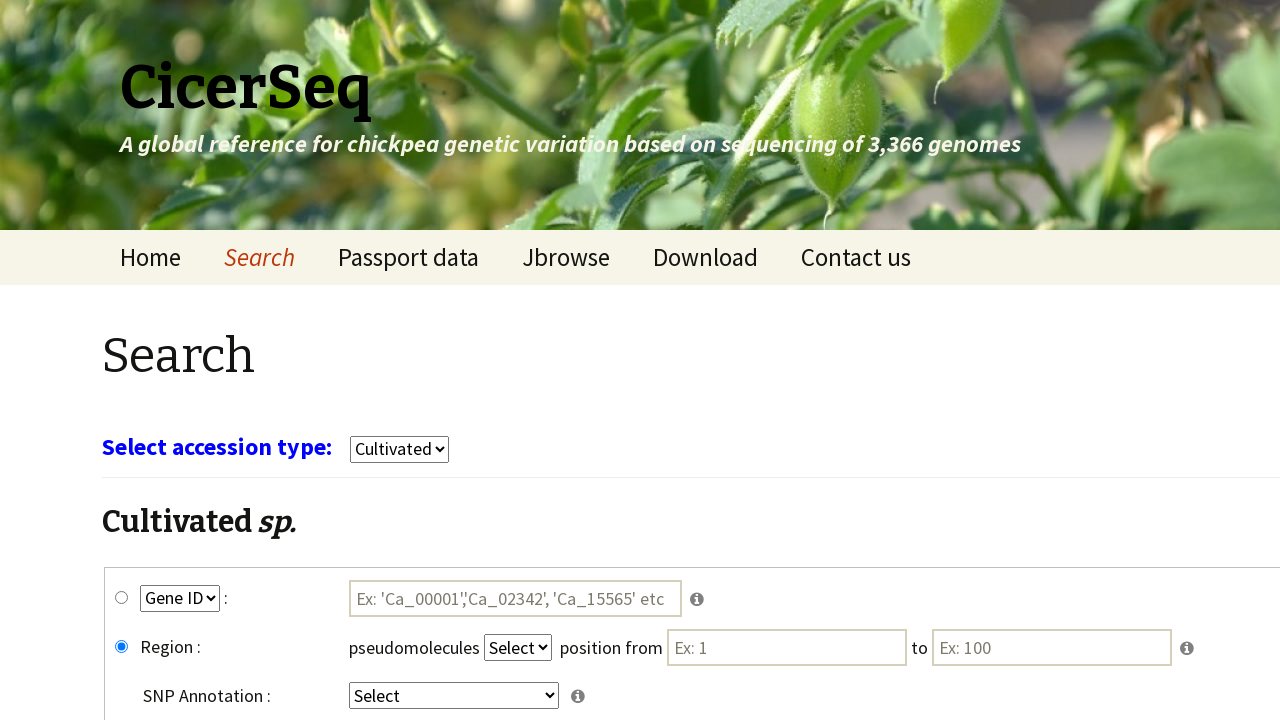

Selected 'cultivars' from crop type dropdown on select[name='select_crop']
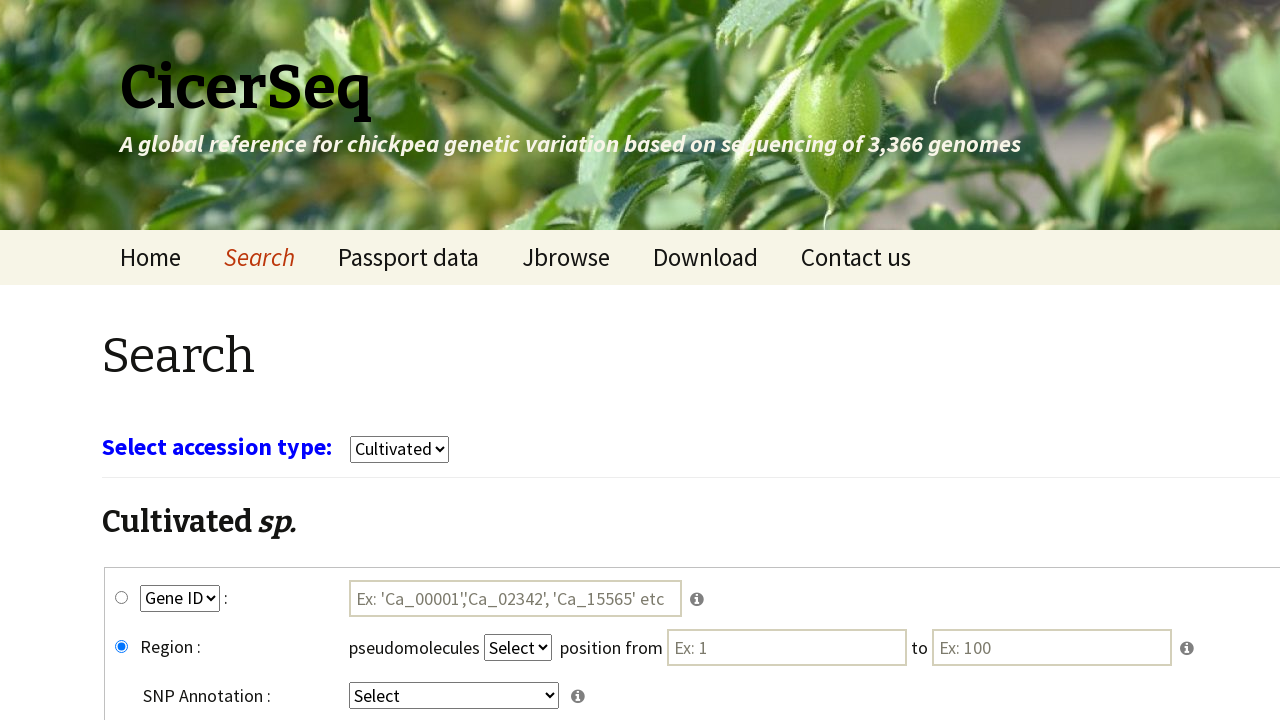

Clicked gene_snp radio button at (122, 598) on #gene_snp
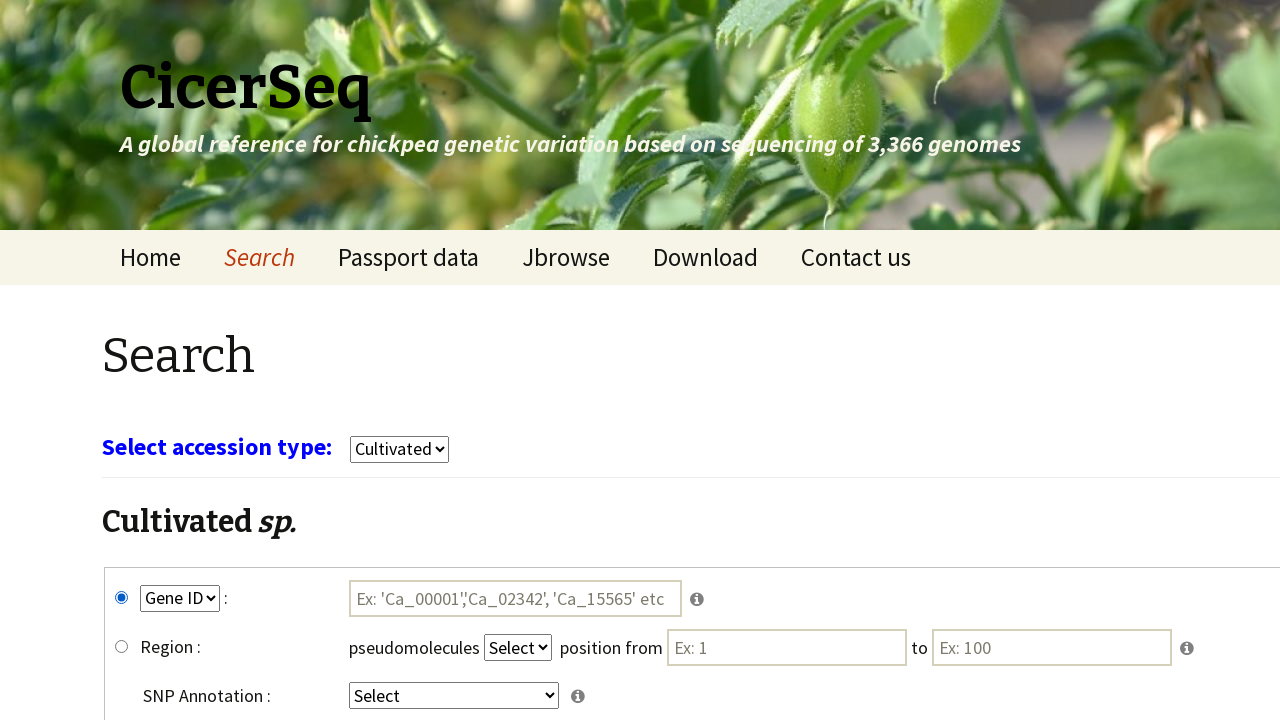

Selected 'GeneID' from key1 dropdown on select[name='key1']
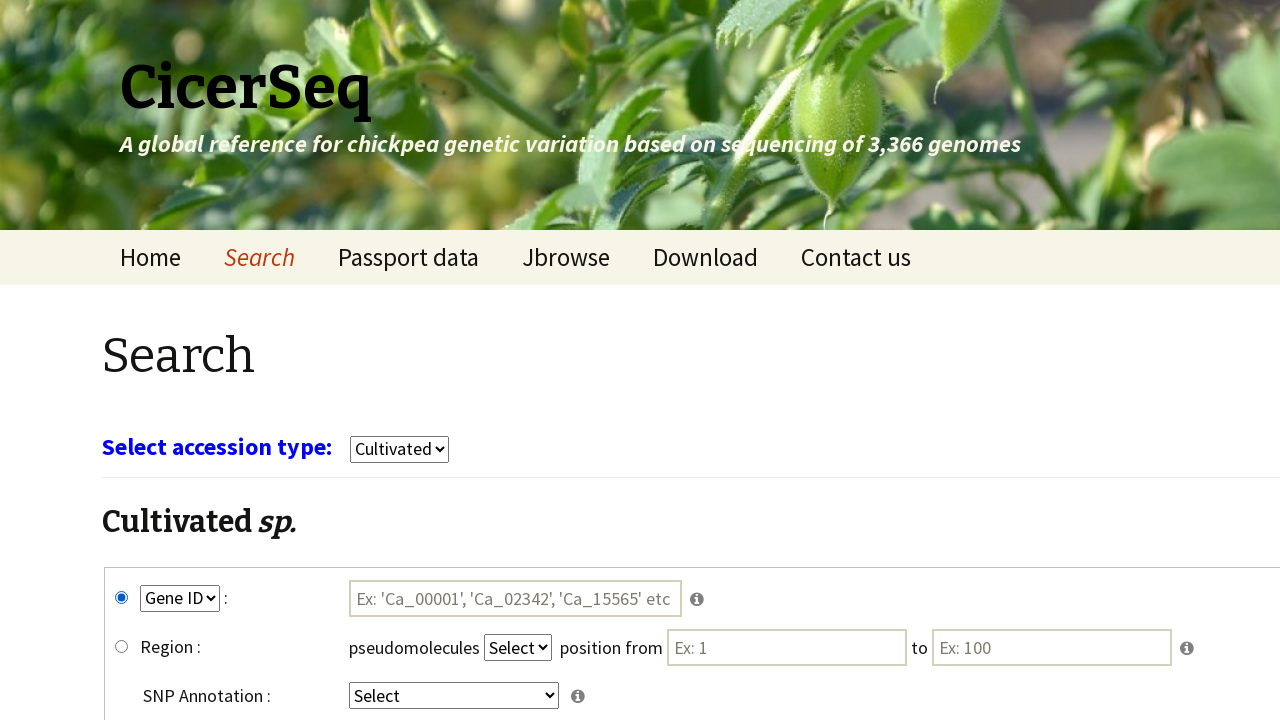

Selected 'intergenic' from key4 dropdown on select[name='key4']
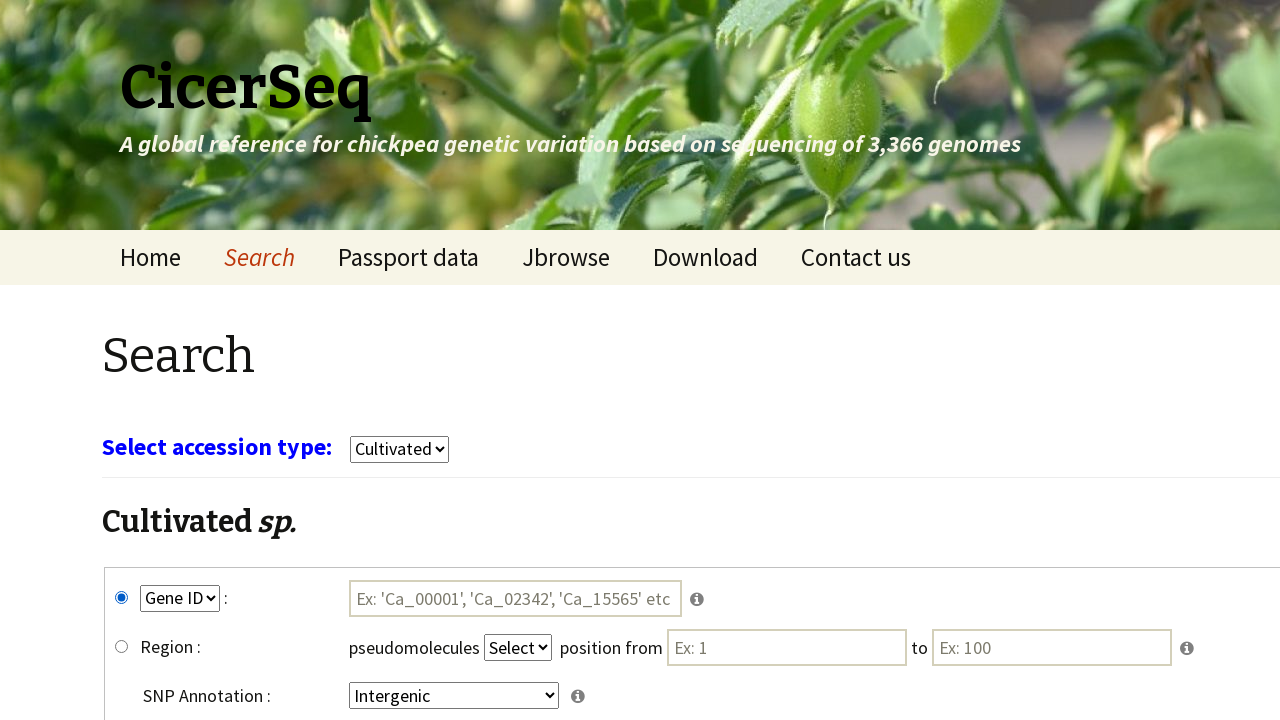

Cleared gene ID input field on #tmp1
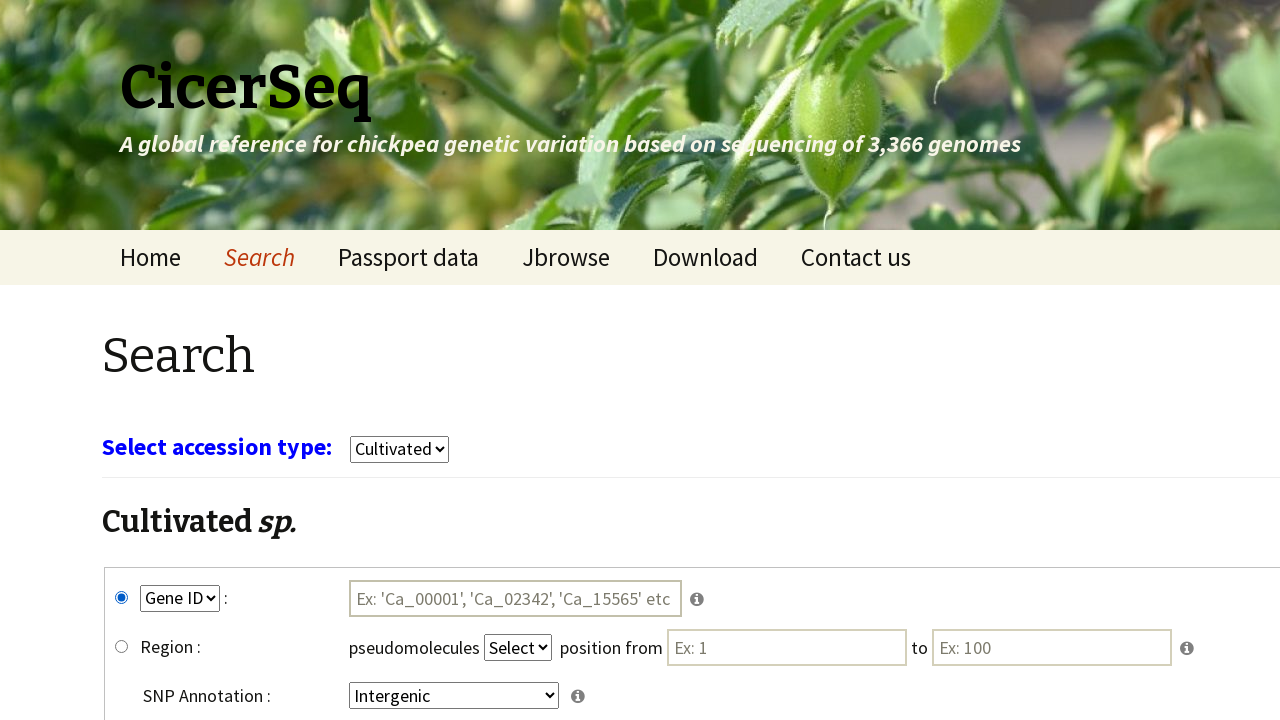

Entered gene ID 'Ca_00004' into input field on #tmp1
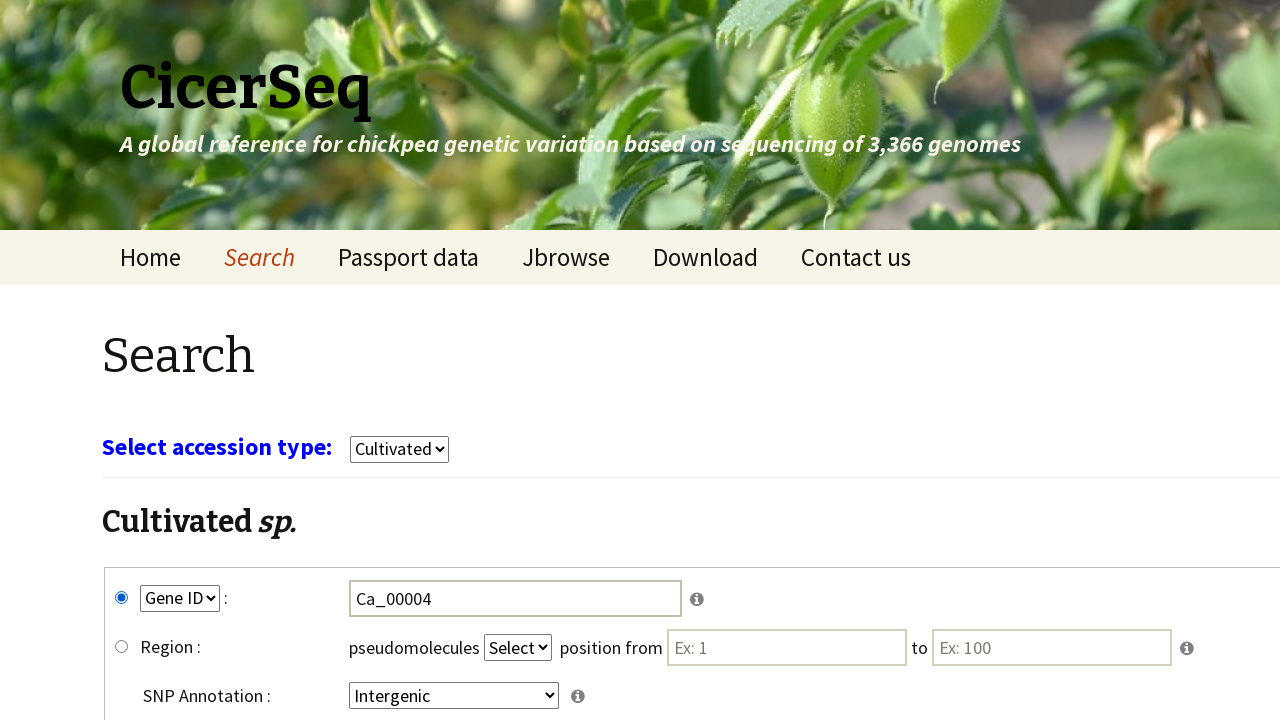

Clicked submit button to search for gene SNP at (788, 573) on input[name='submit']
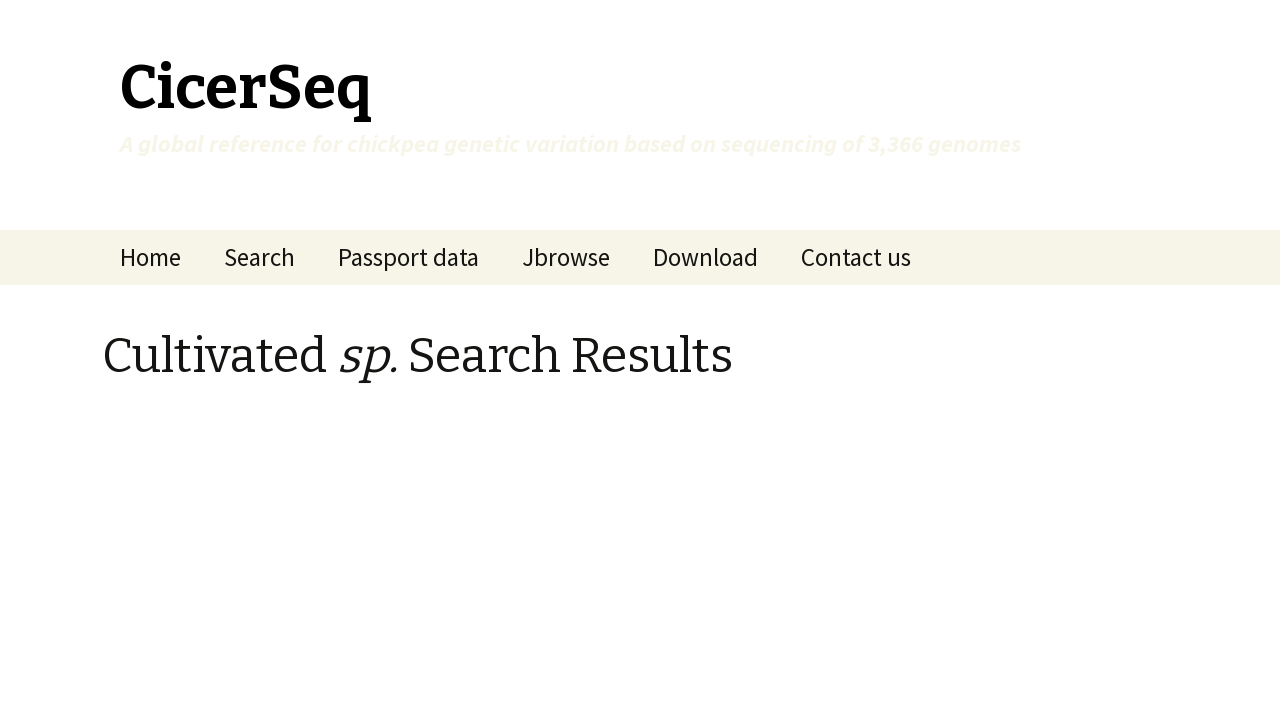

Waited 5 seconds for search results to load
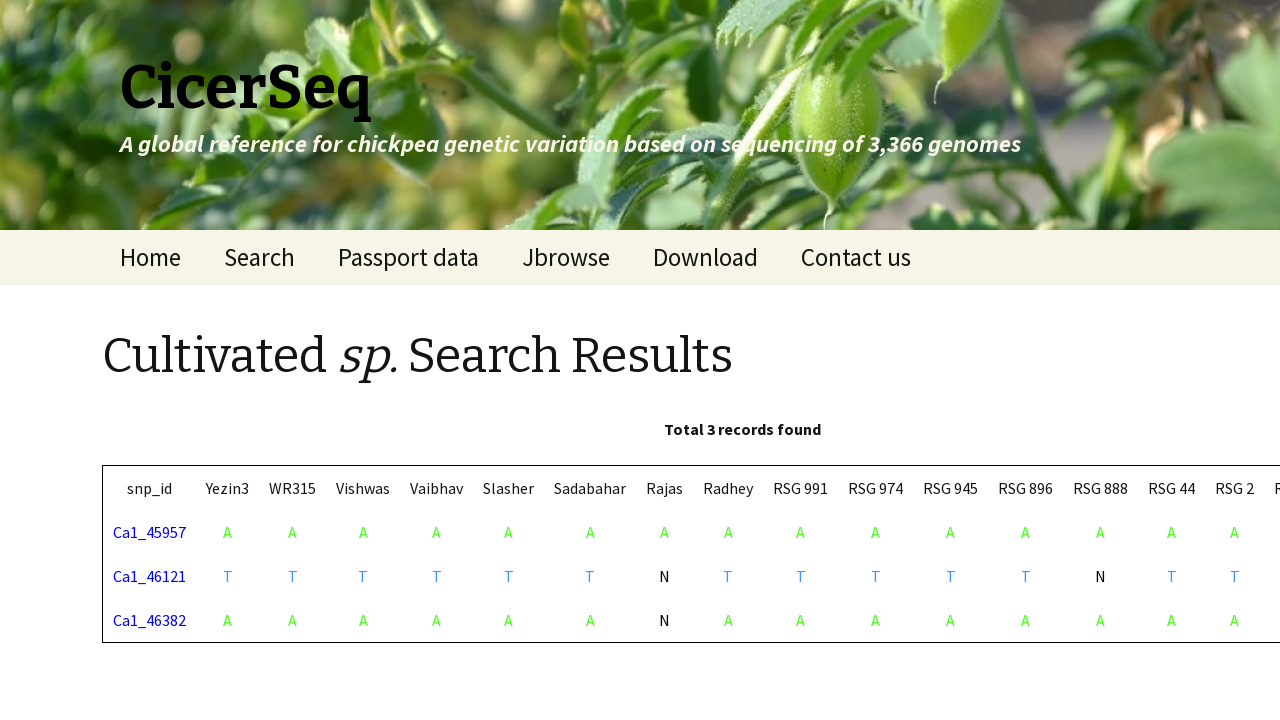

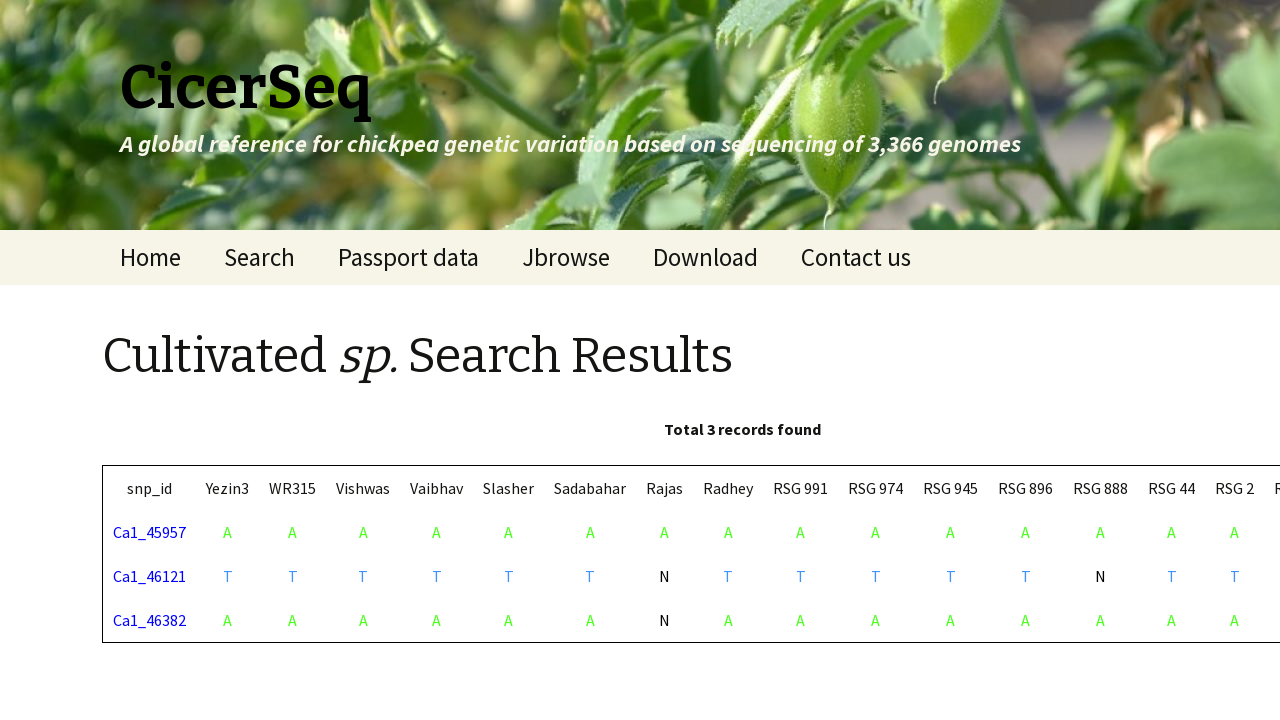